Tests auto-suggestion/autocomplete functionality by typing a partial country name and selecting the matching suggestion from the dropdown list.

Starting URL: https://rahulshettyacademy.com/dropdownsPractise/

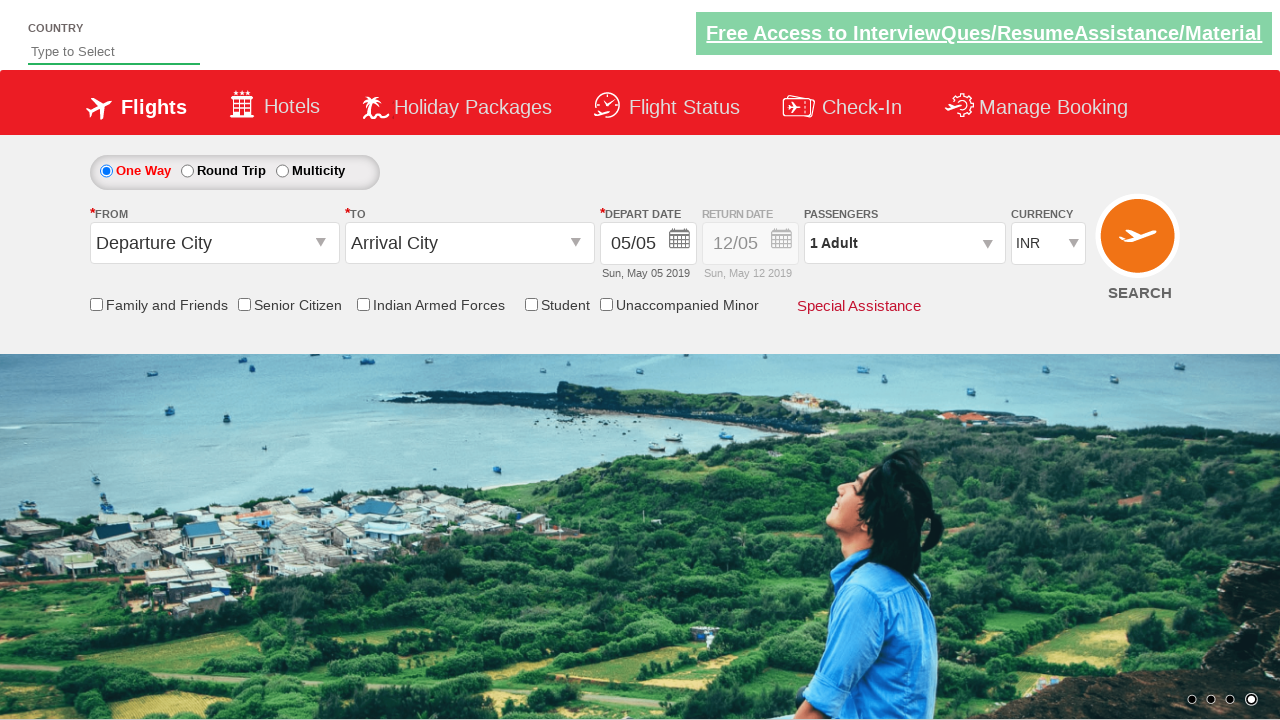

Typed 'ind' in autocomplete field to trigger suggestions on #autosuggest
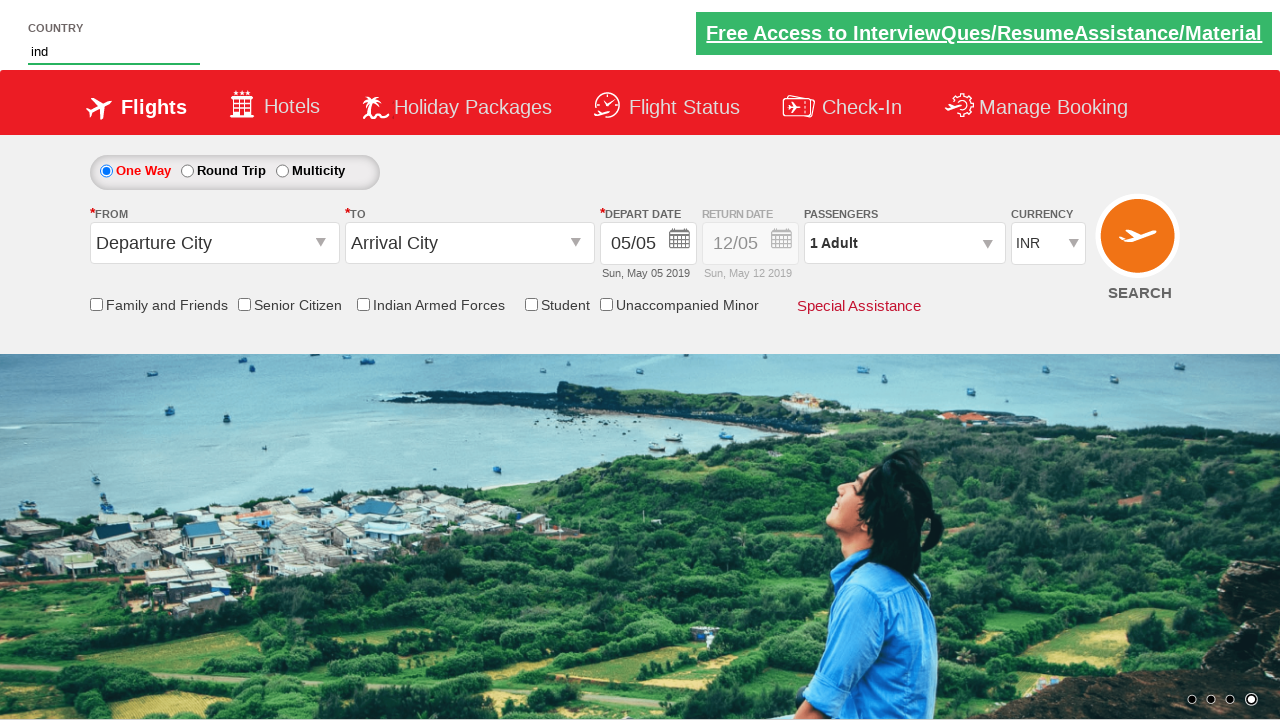

Autocomplete suggestions dropdown appeared
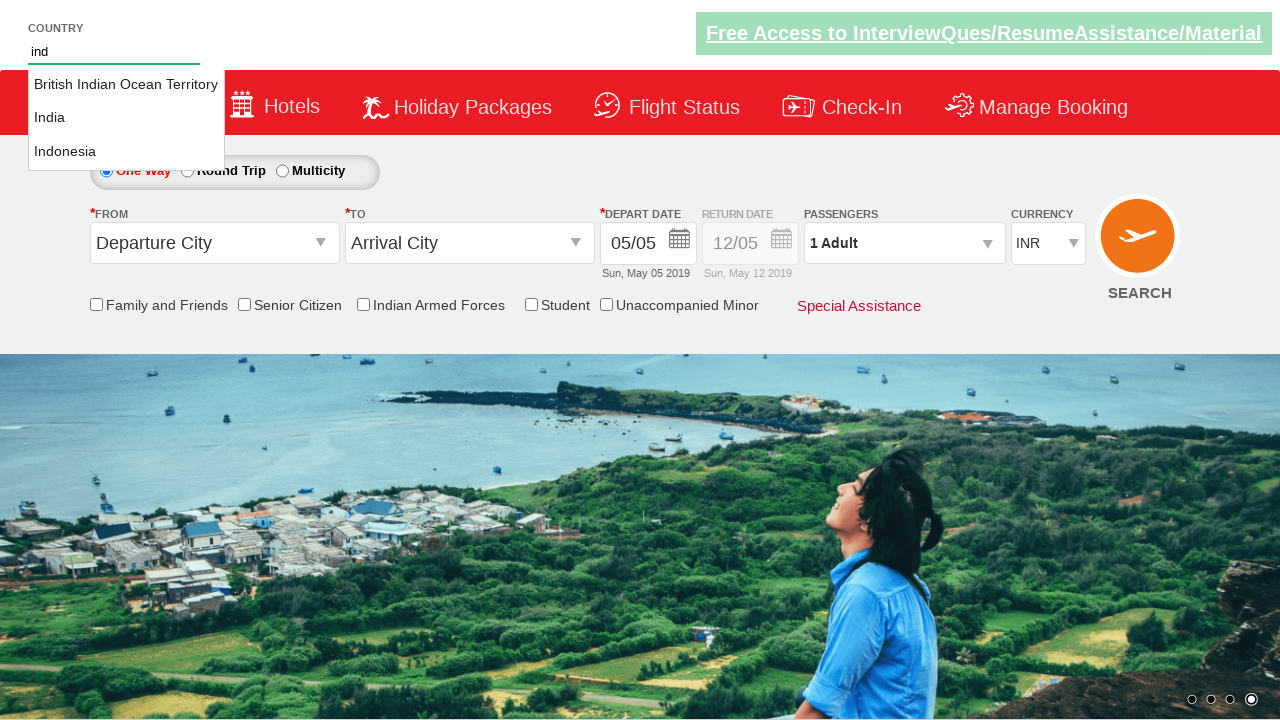

Retrieved 3 suggestion options from dropdown
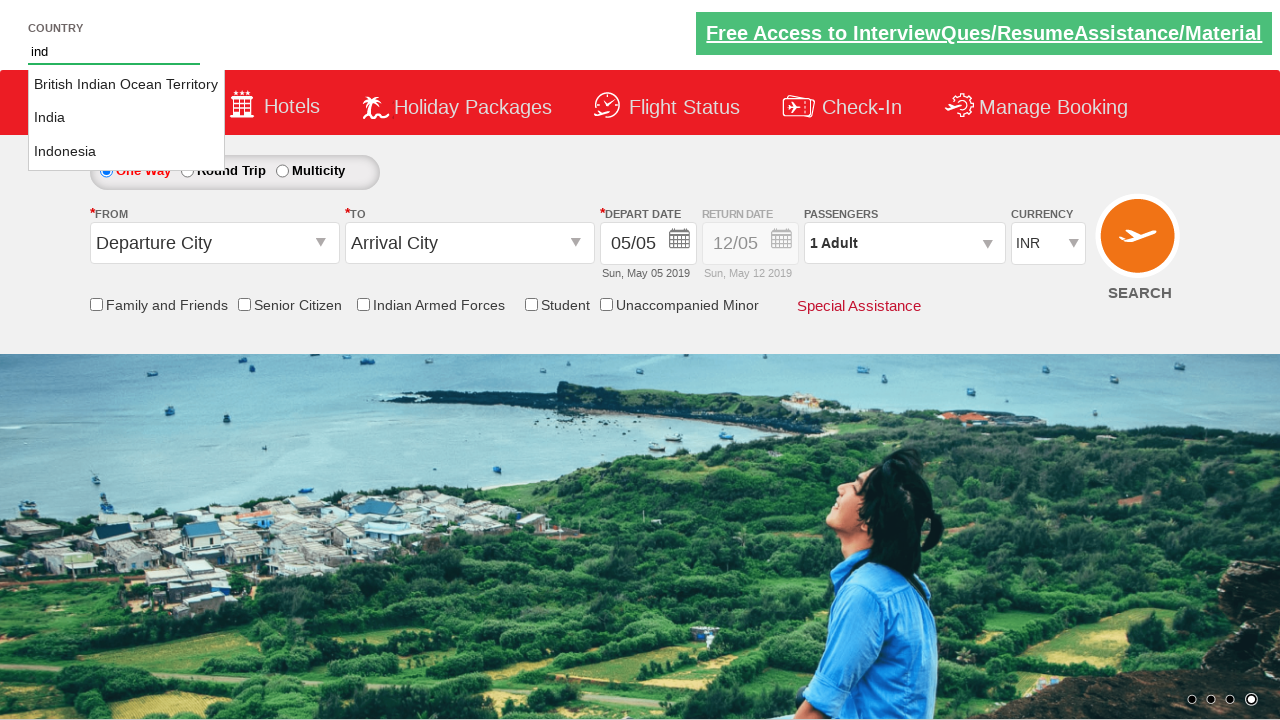

Selected 'India' from the autocomplete suggestions at (126, 118) on li.ui-menu-item a >> nth=1
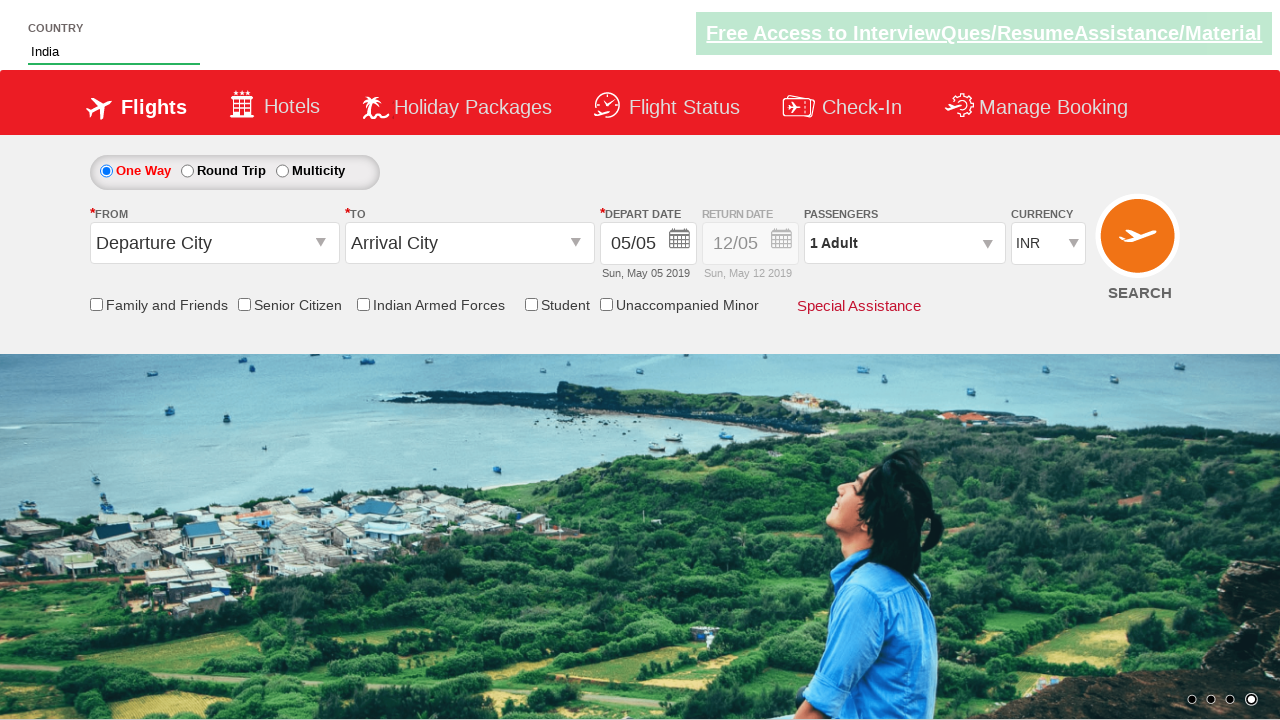

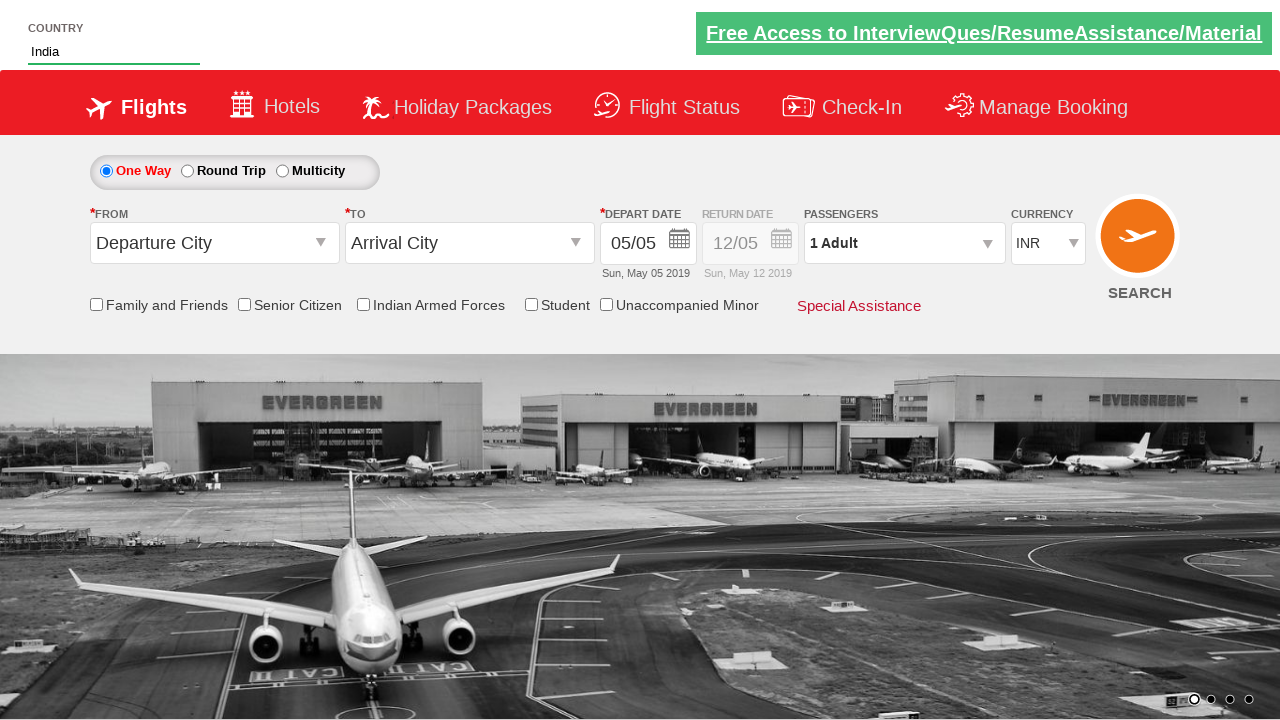